Tests a math challenge form by reading a value from the page, calculating a mathematical formula (log of absolute value of 12 times sine of x), filling in the answer, checking a checkbox, clicking a radio button, and submitting the form.

Starting URL: http://suninjuly.github.io/math.html

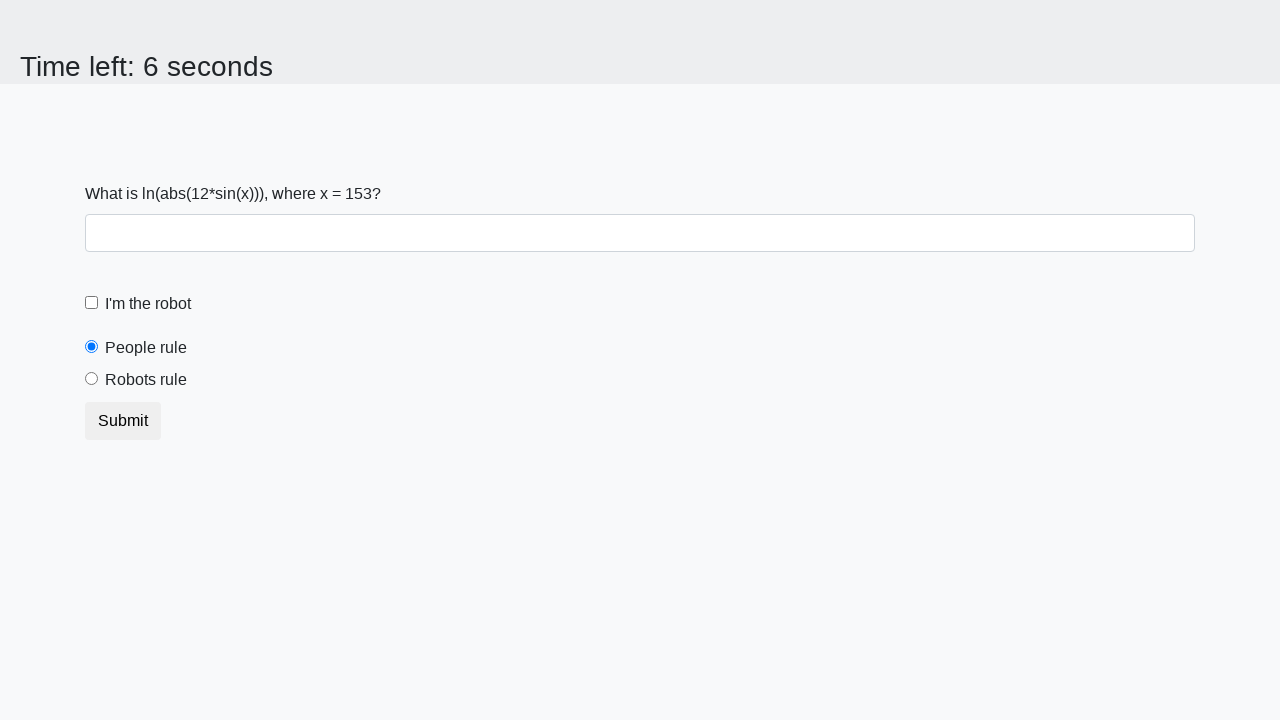

Waited for x value element to load
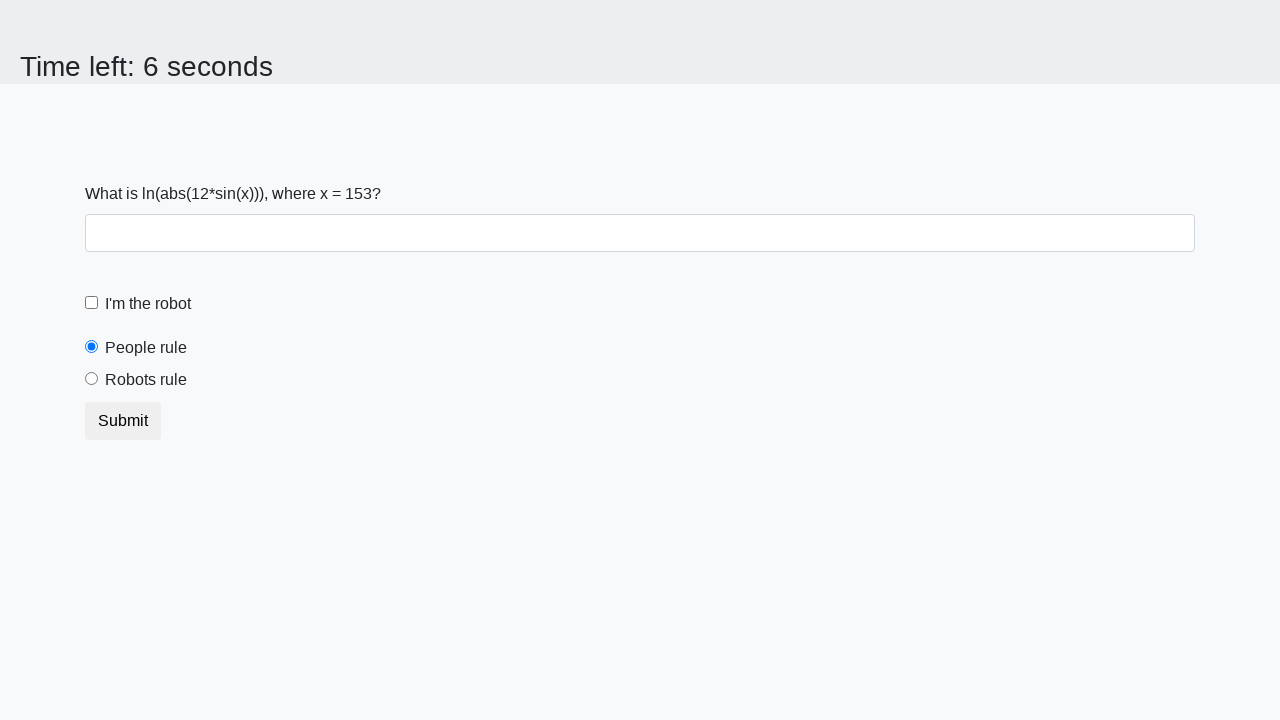

Located the x value element
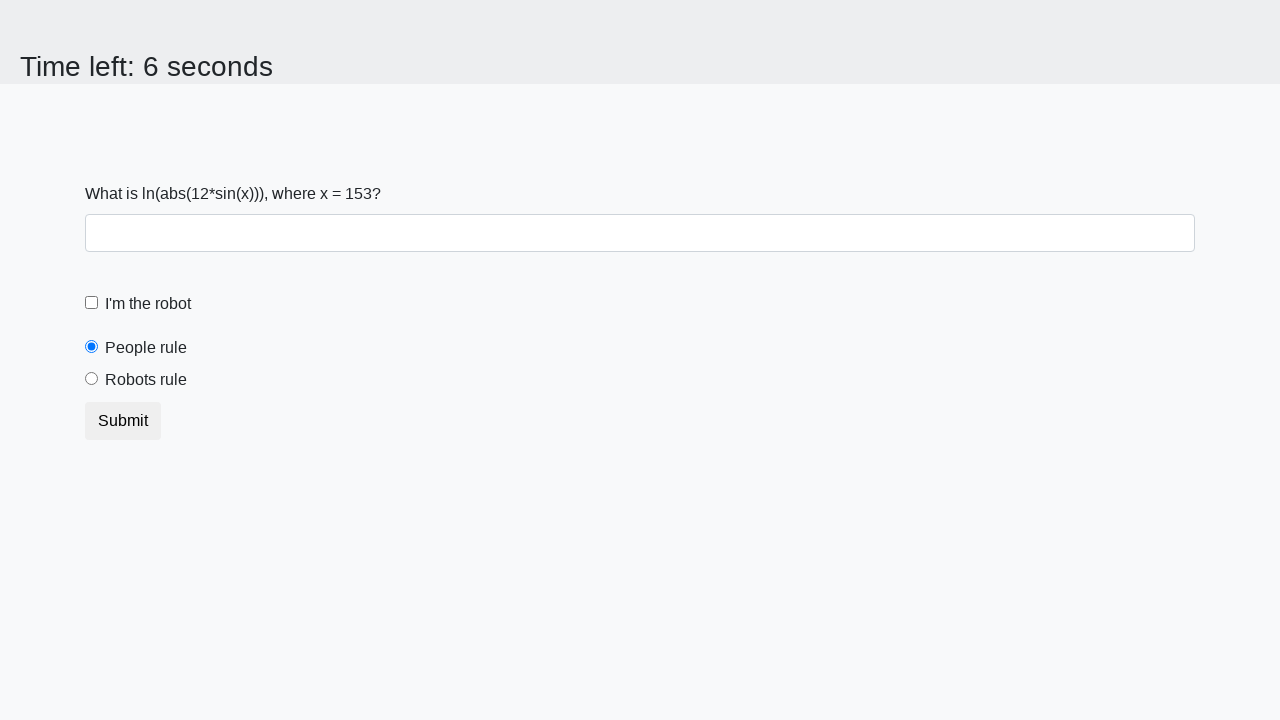

Retrieved x value from page: 153
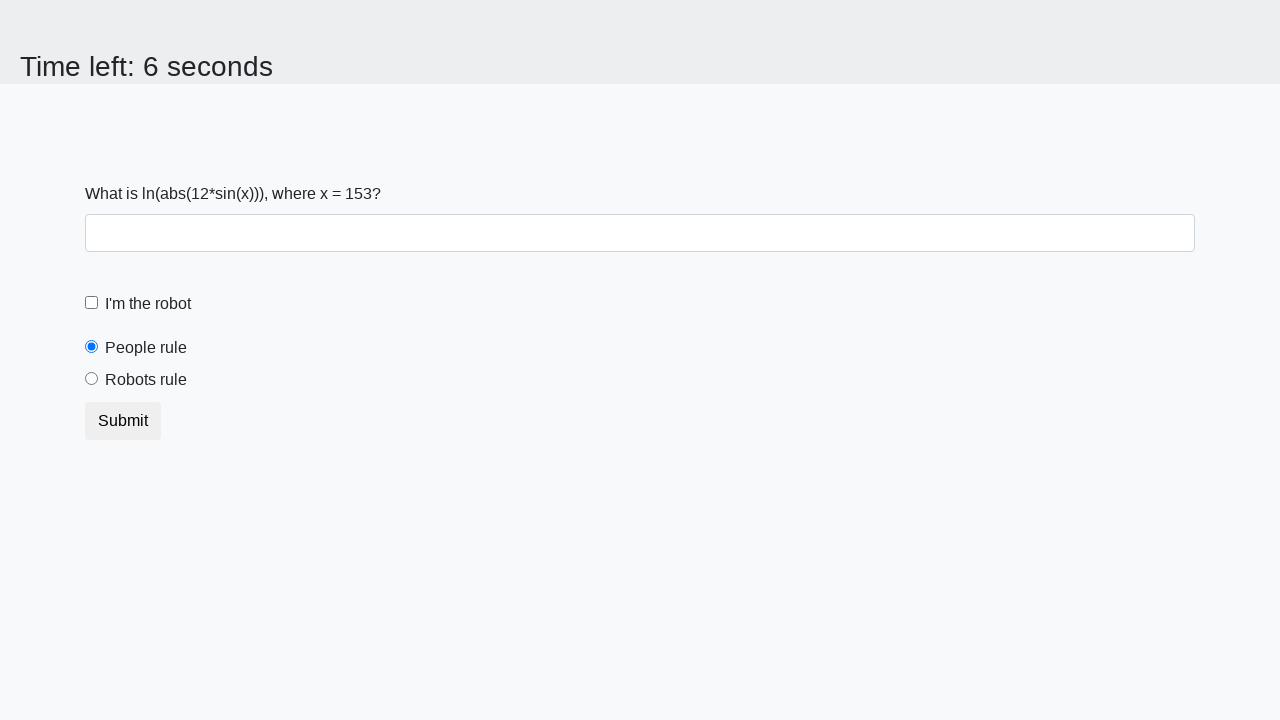

Calculated formula result: log(abs(12 * sin(153))) = 2.2697319883304043
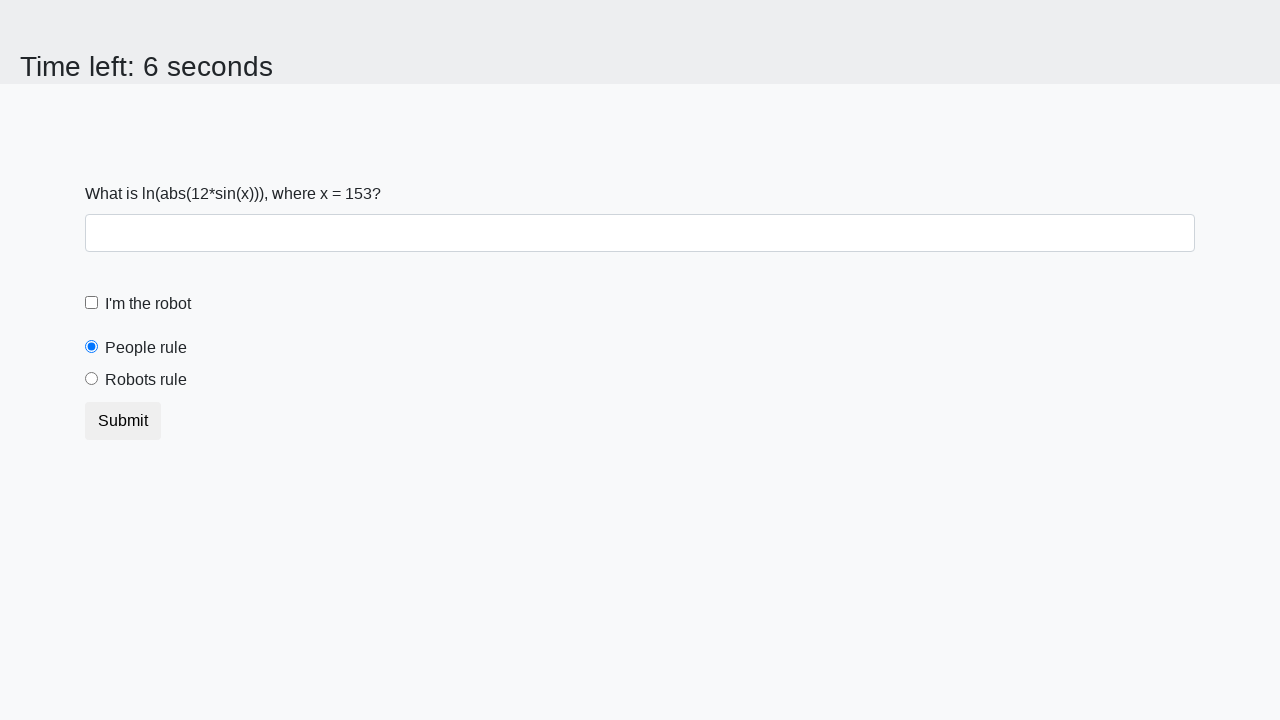

Filled answer field with calculated value: 2.2697319883304043 on #answer
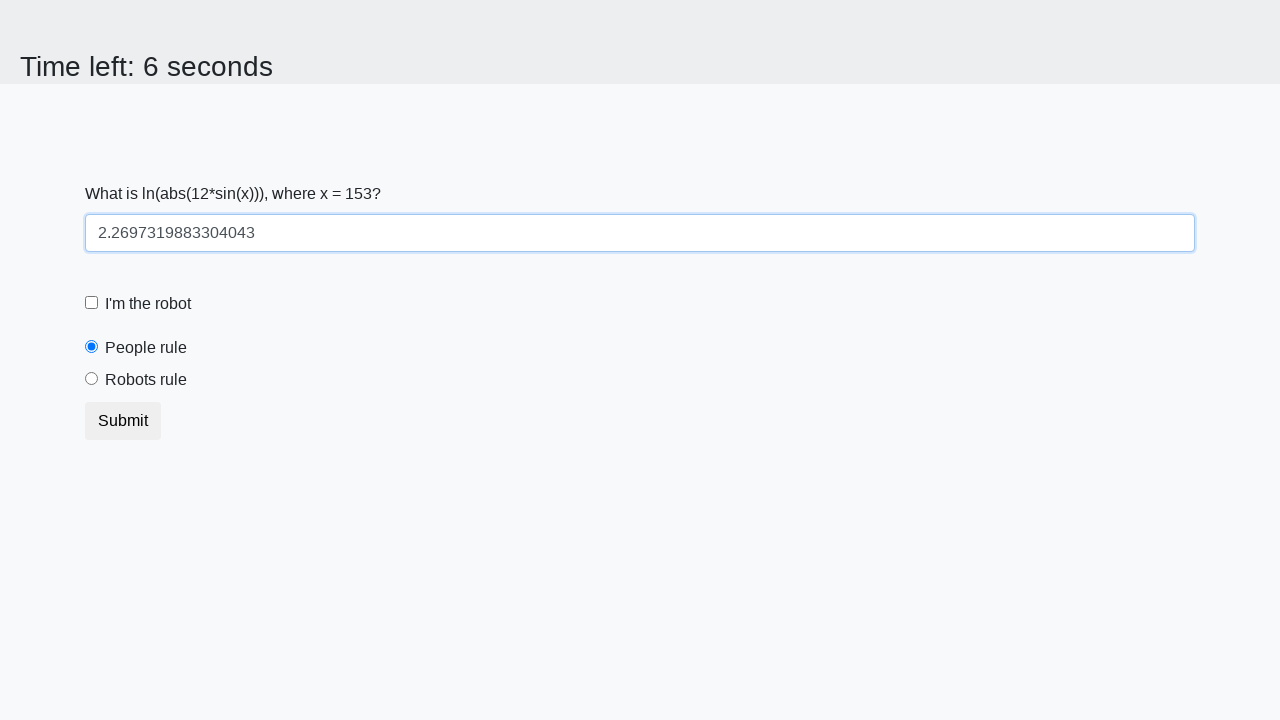

Checked the robot checkbox at (92, 303) on #robotCheckbox
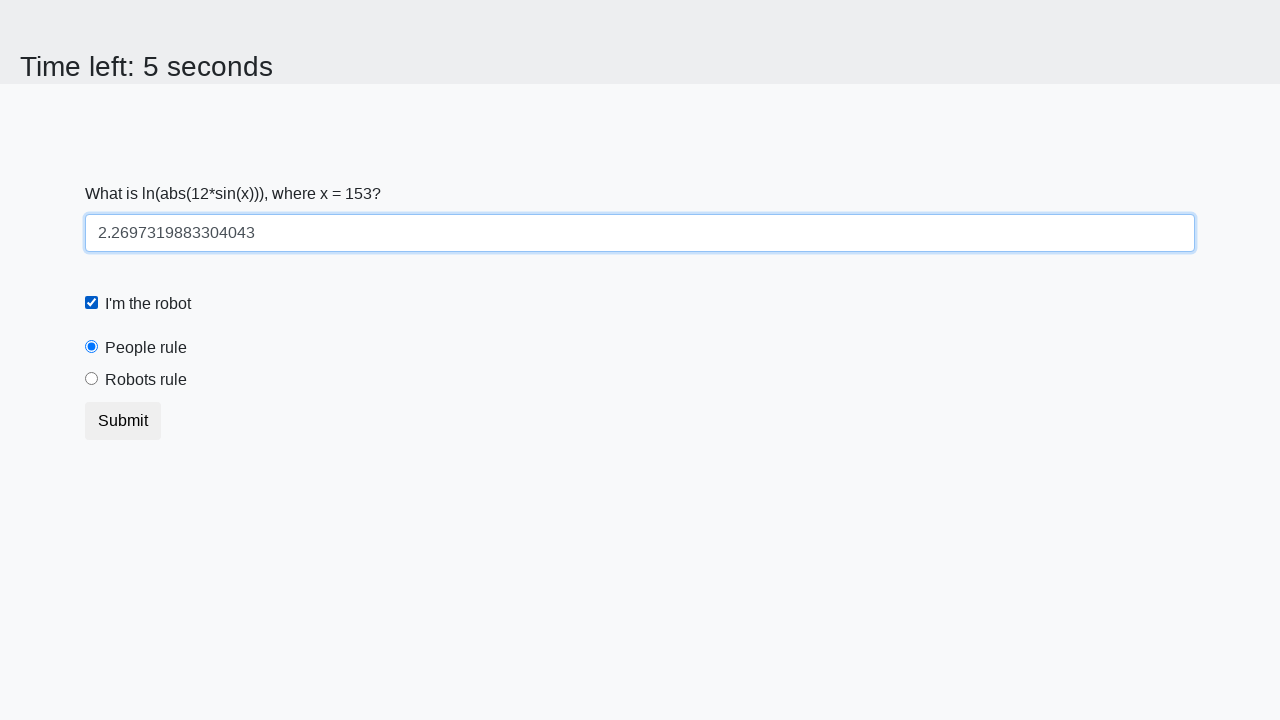

Selected the 'robots rule' radio button at (92, 379) on #robotsRule
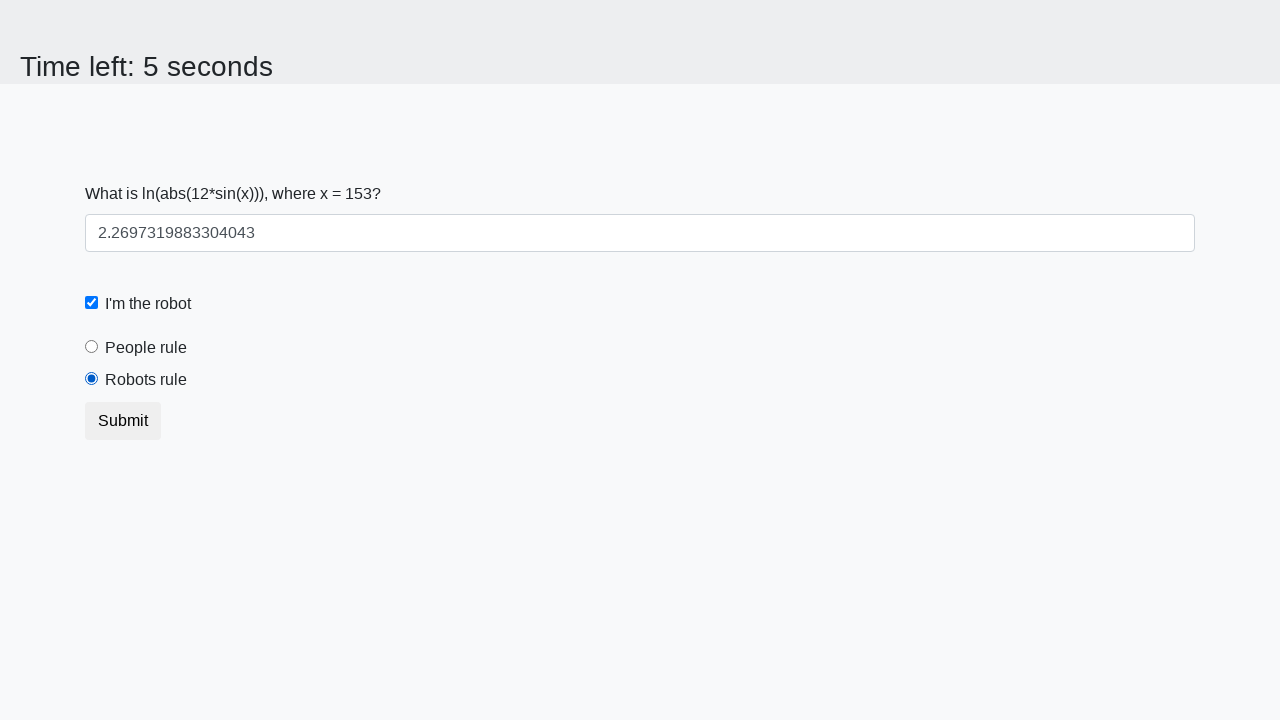

Clicked the submit button to complete the form at (123, 421) on .btn.btn-default
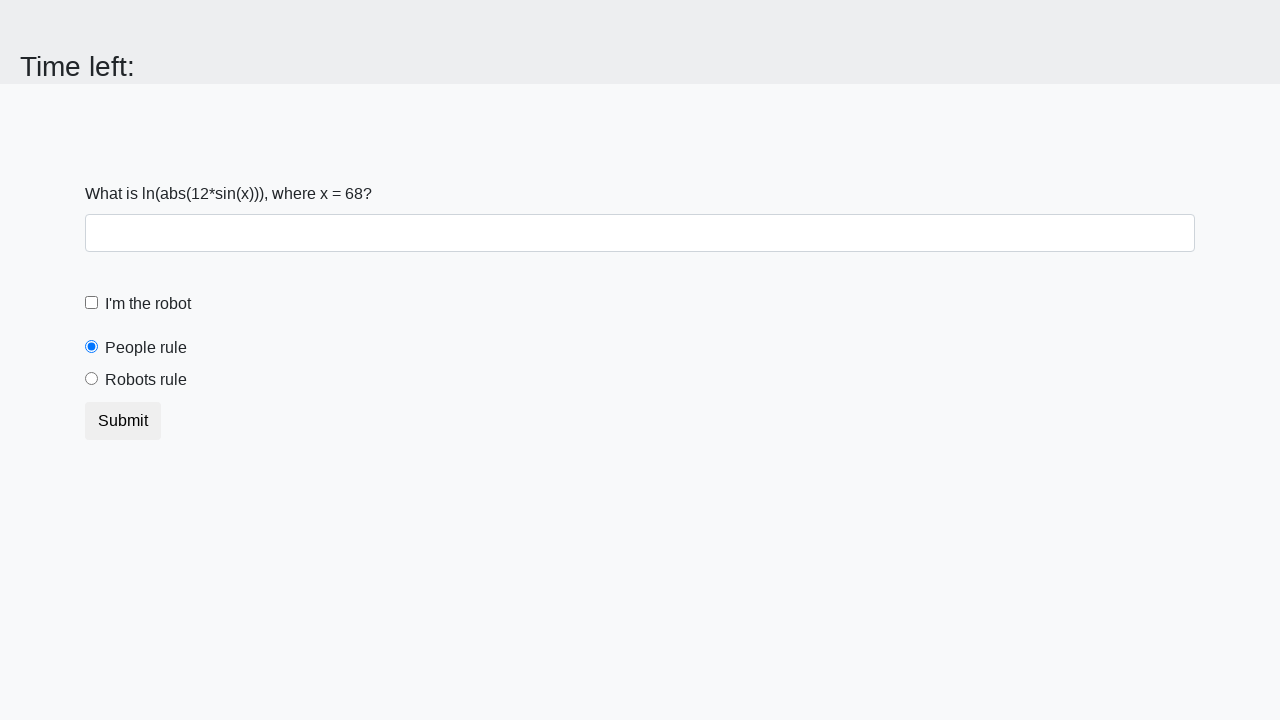

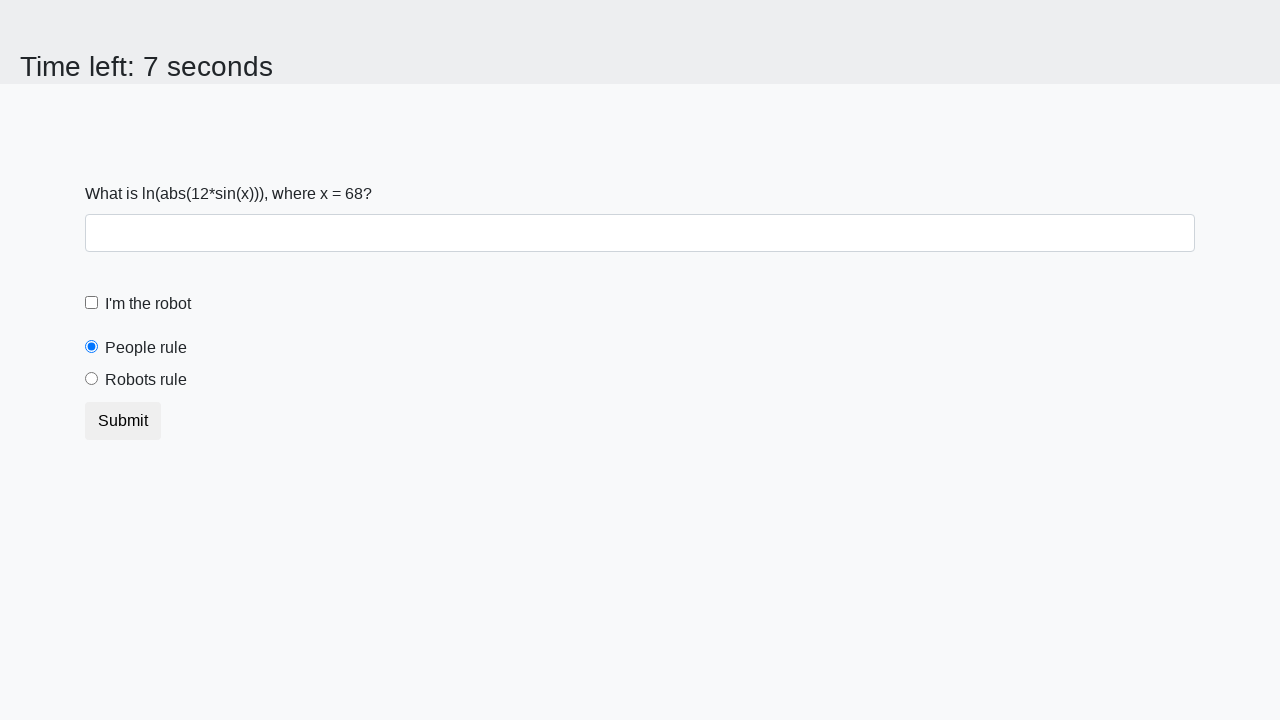